Tests successful form submission by filling all required fields with valid data and verifying the success modal

Starting URL: https://demoqa.com/automation-practice-form

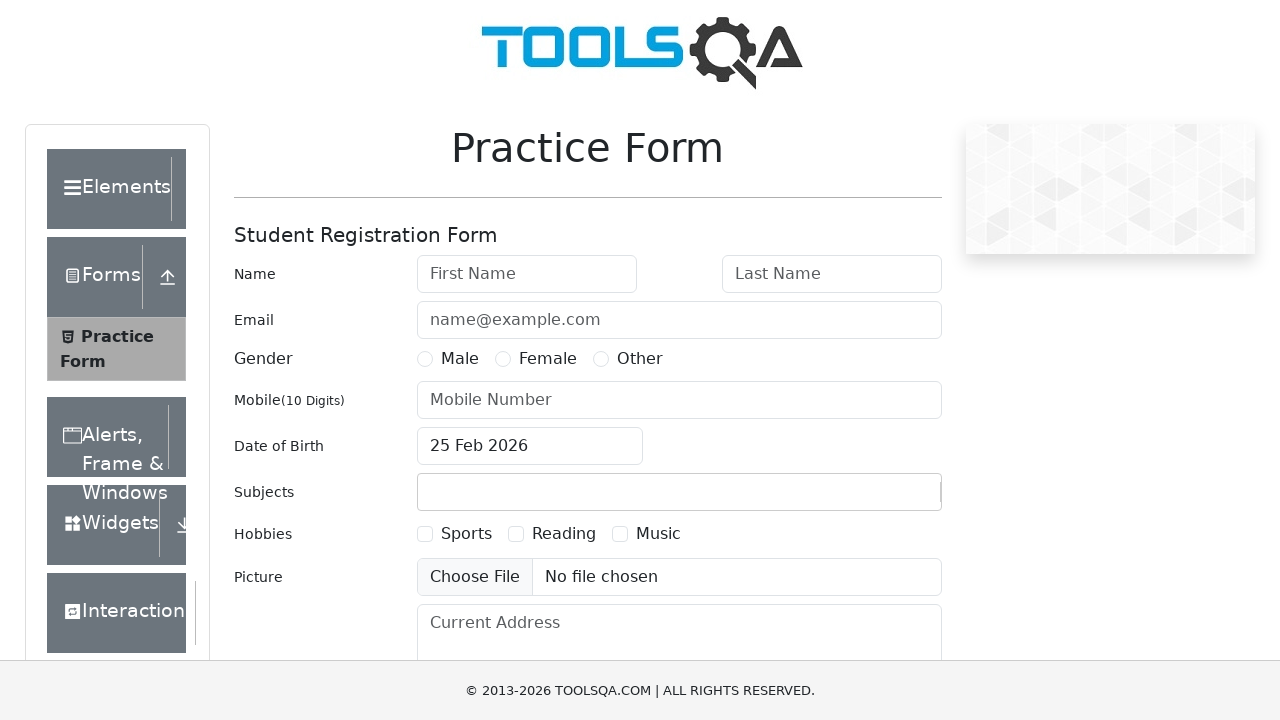

Form loaded and first name field is visible
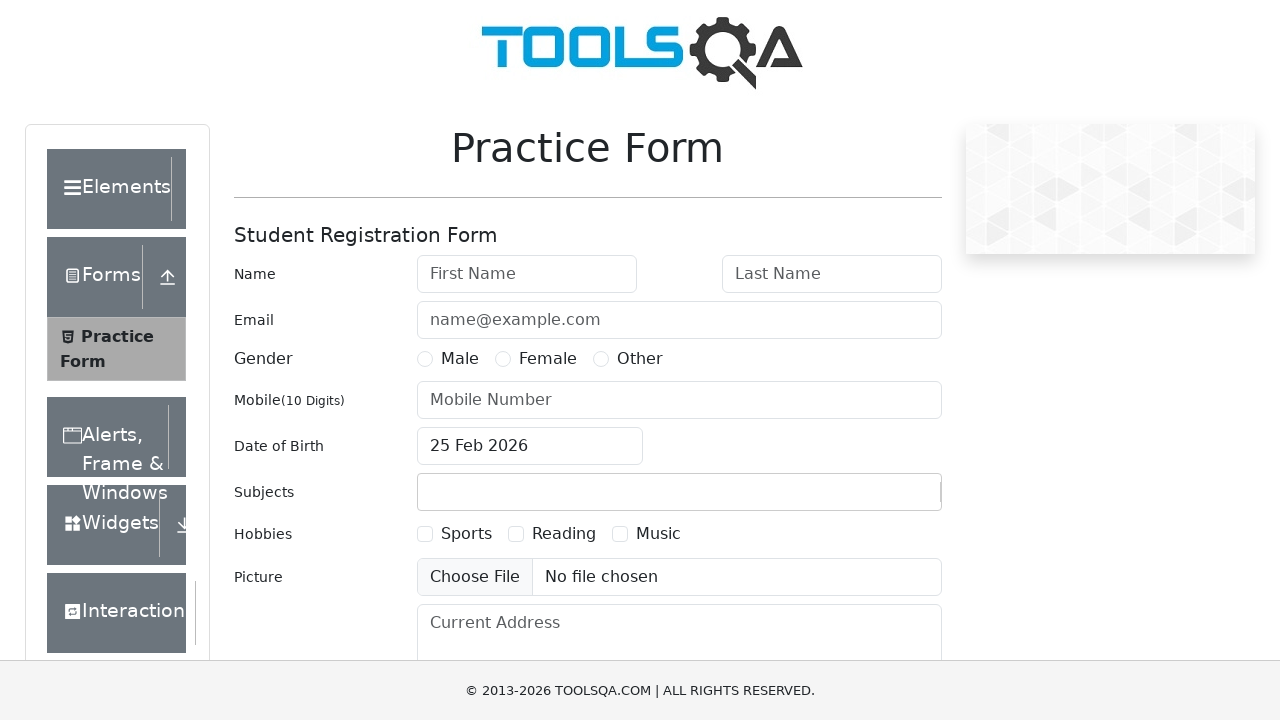

Filled first name field with 'Michael' on #firstName
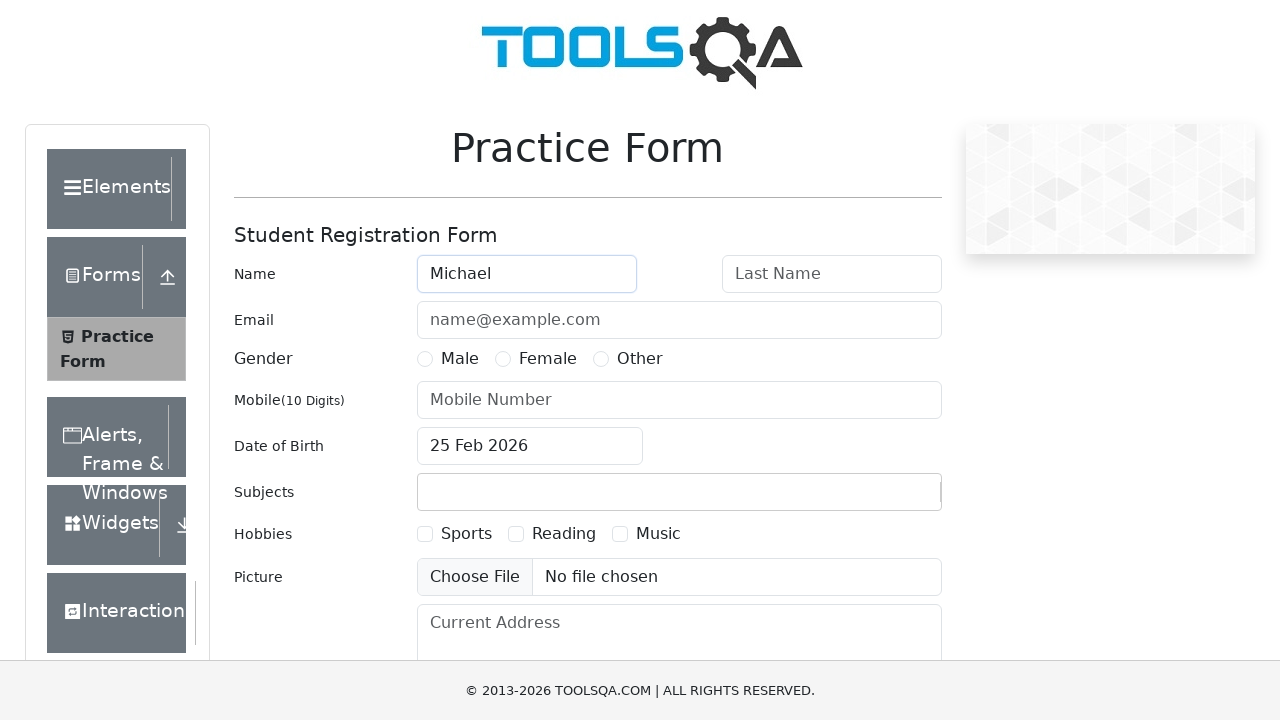

Filled last name field with 'Johnson' on #lastName
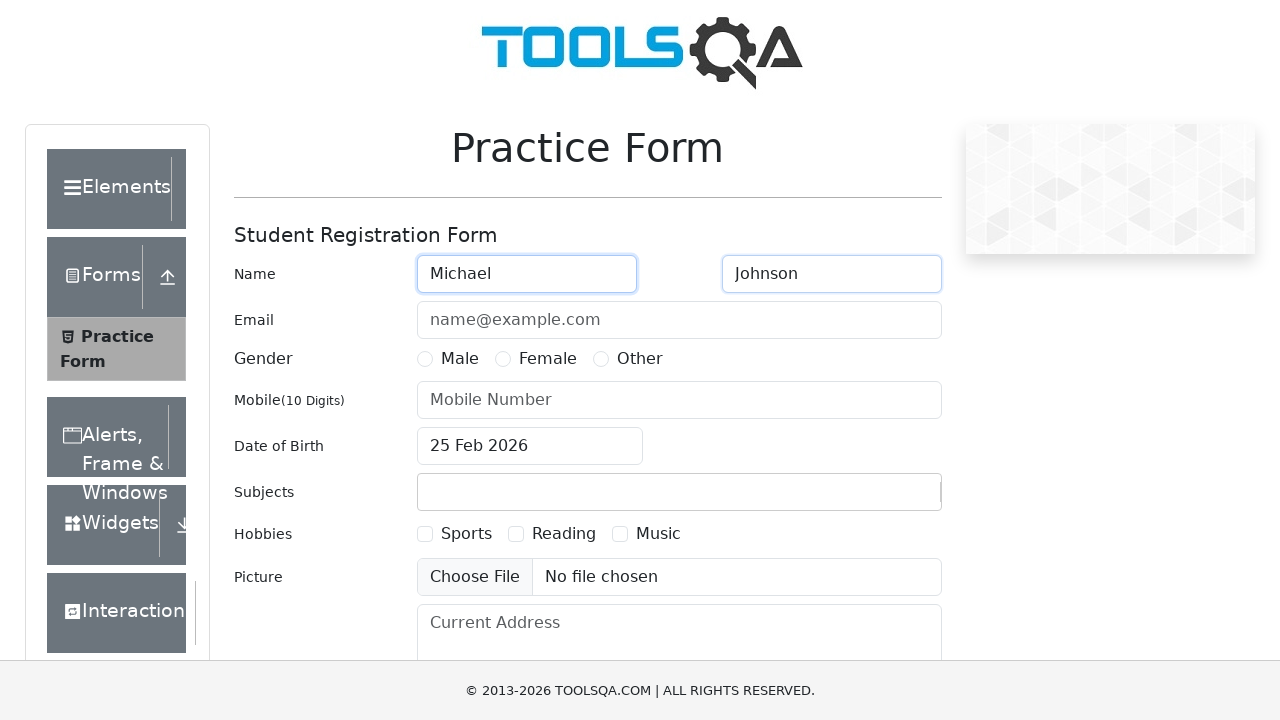

Filled email field with 'michael.johnson@example.com' on #userEmail
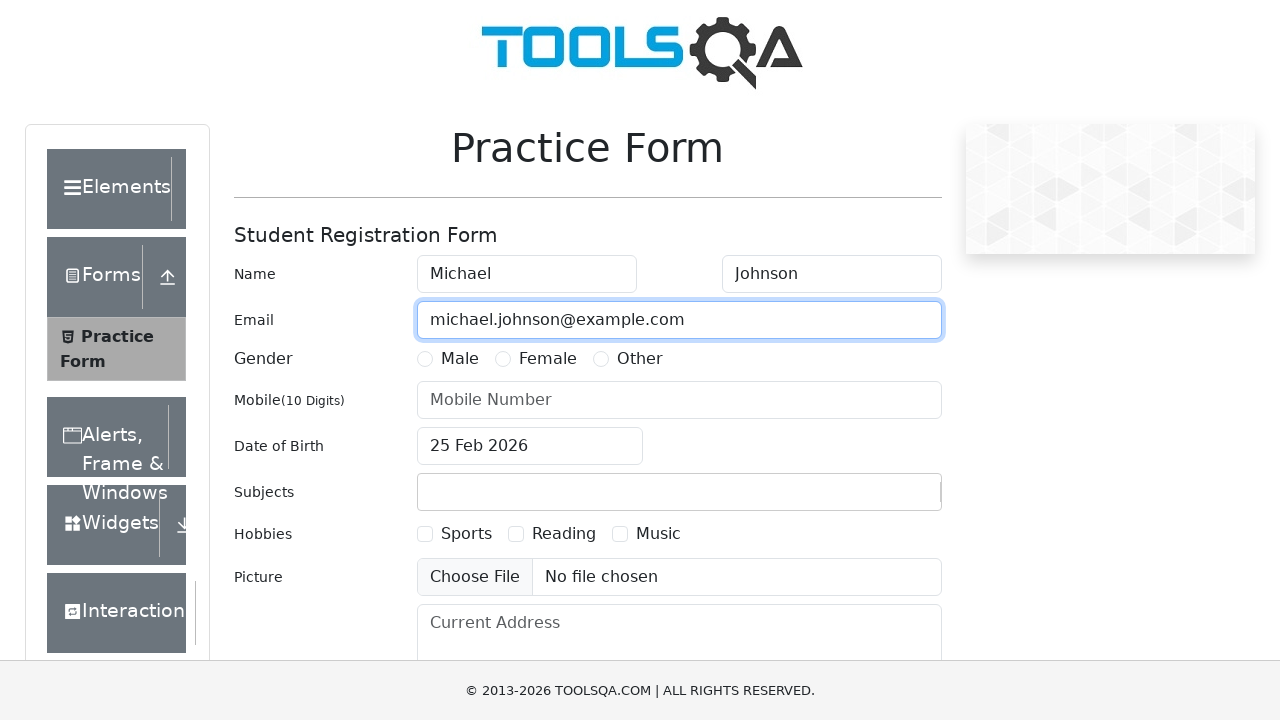

Selected 'Male' gender option at (460, 359) on label:has-text('Male')
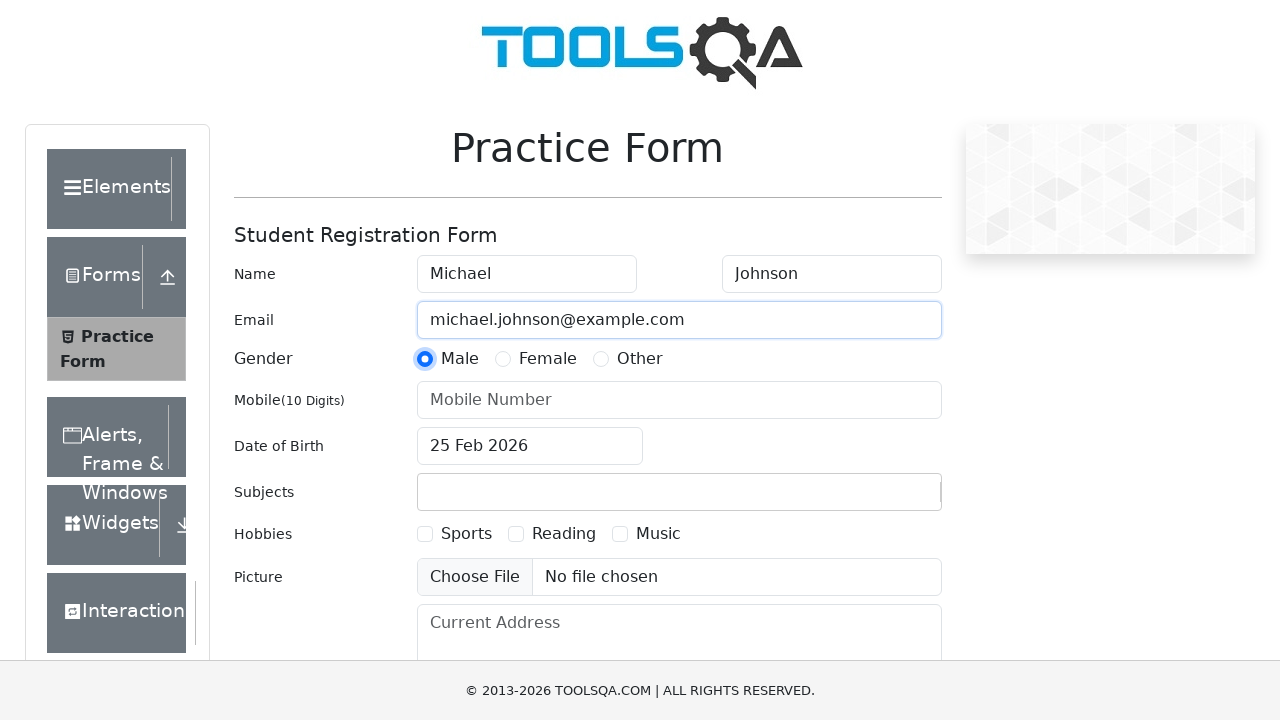

Filled phone number field with '5559876543' on #userNumber
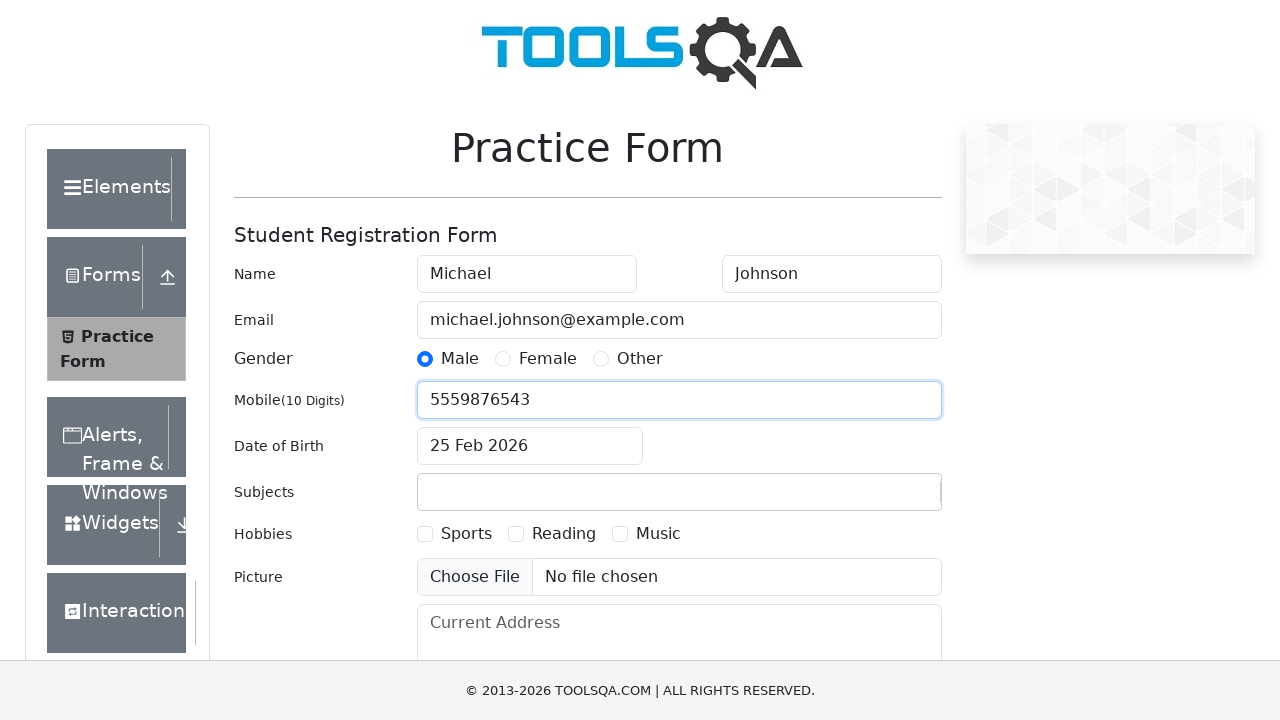

Scrolled submit button into view
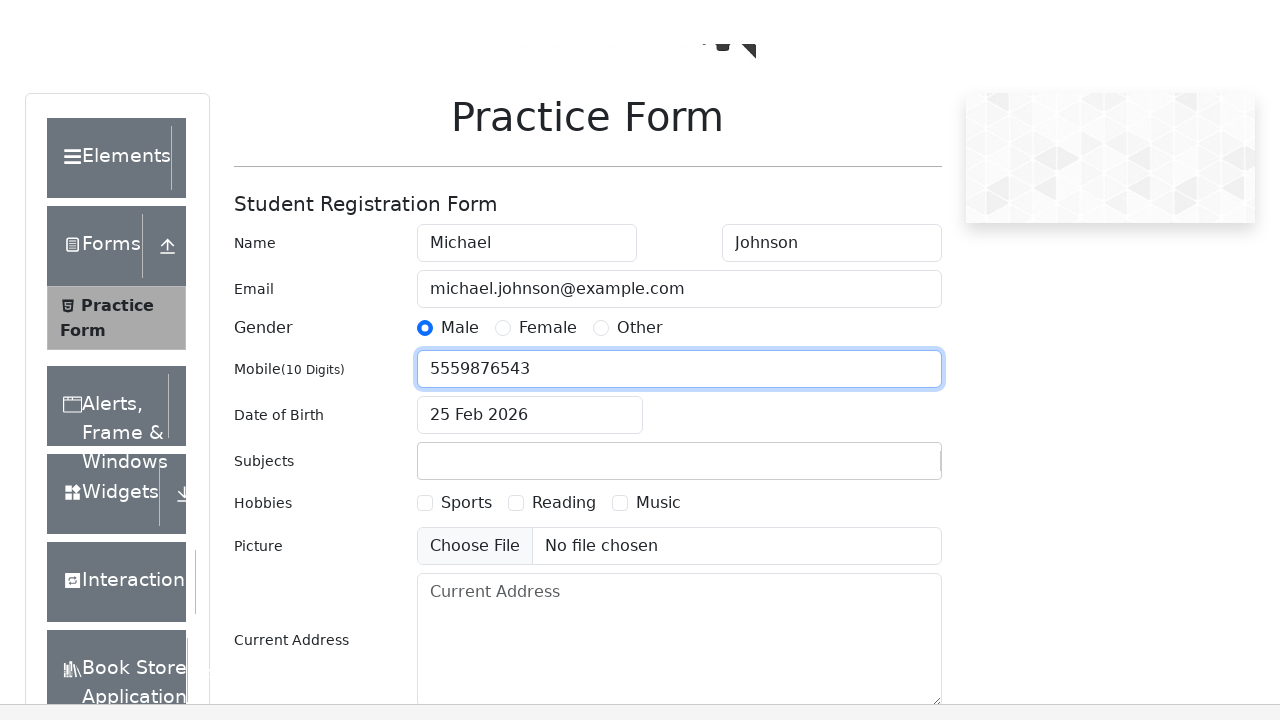

Clicked submit button to submit the form
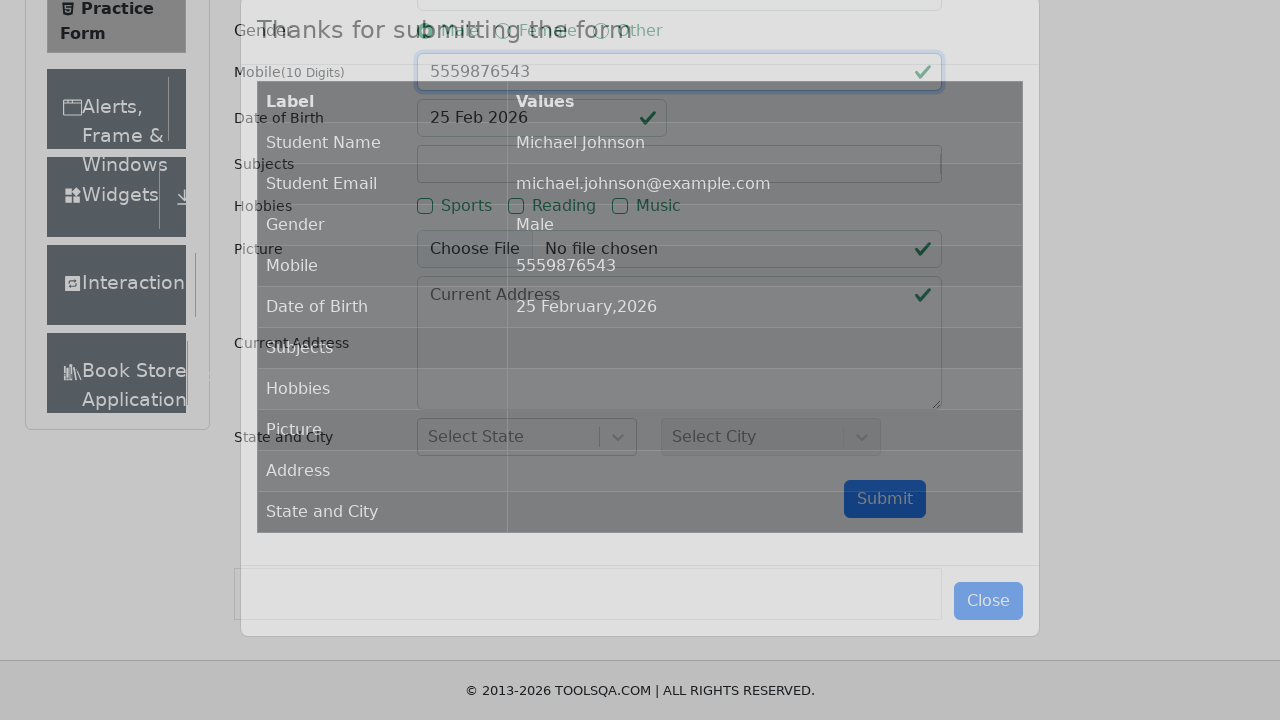

Success modal appeared and is visible
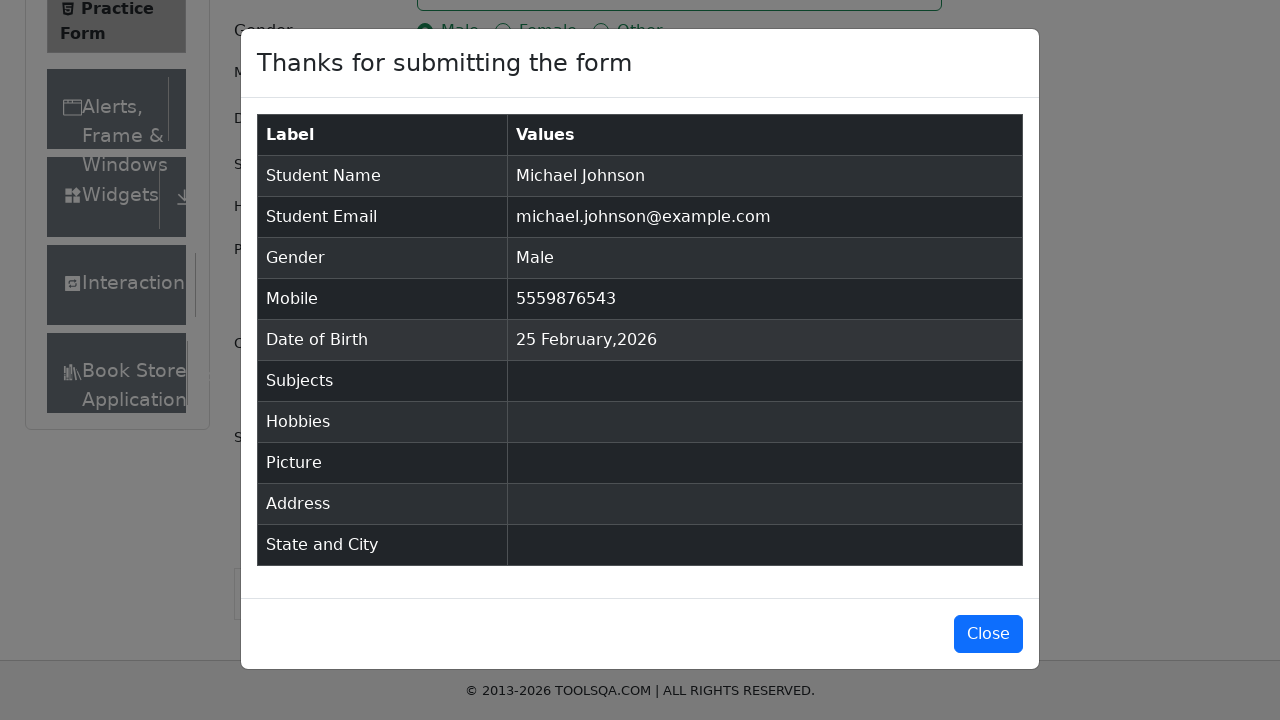

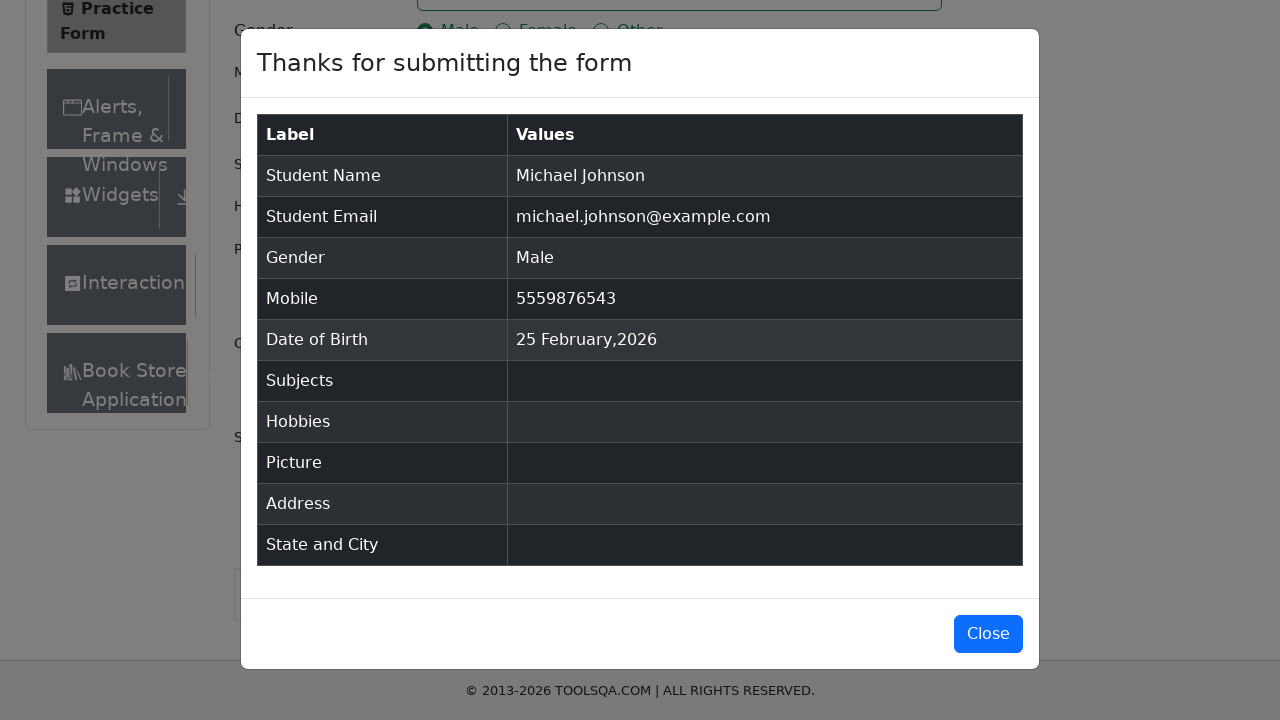